Tests the Text Box form on DemoQA by filling in full name, email, current address, and permanent address fields, then submitting the form.

Starting URL: https://demoqa.com/text-box

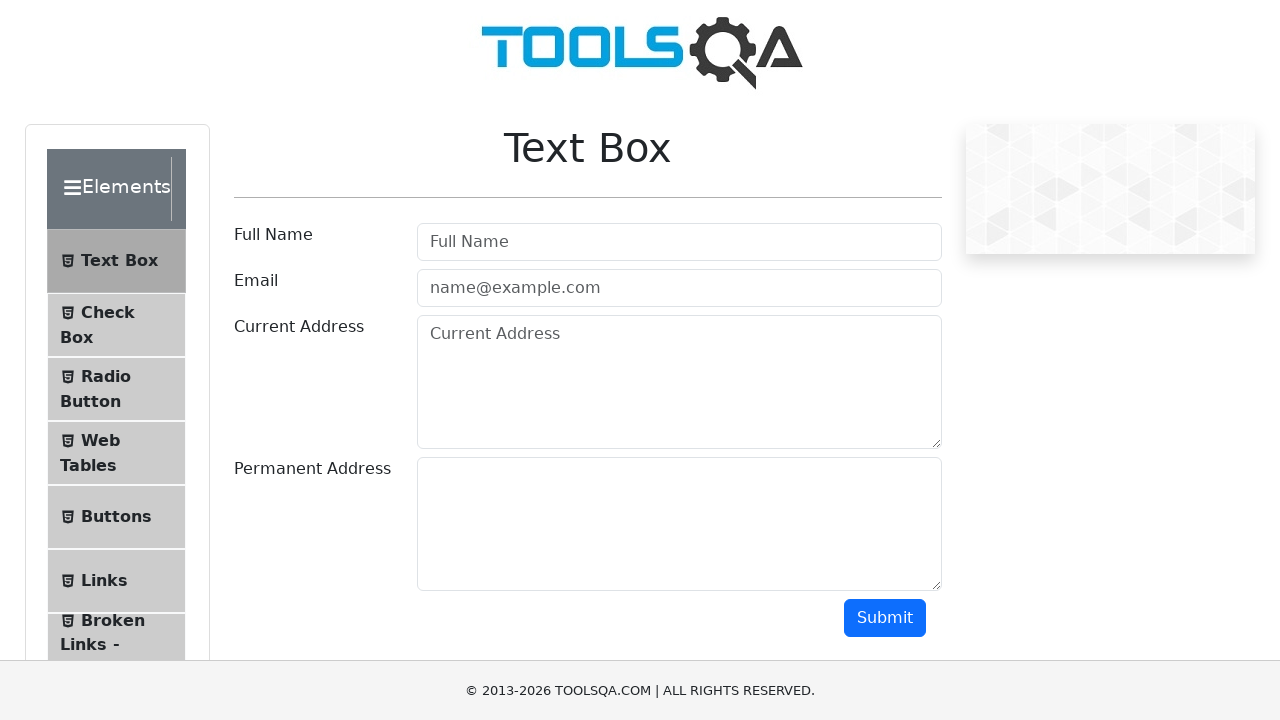

Clicked on Text Box section link at (119, 261) on xpath=//span[text()='Text Box']
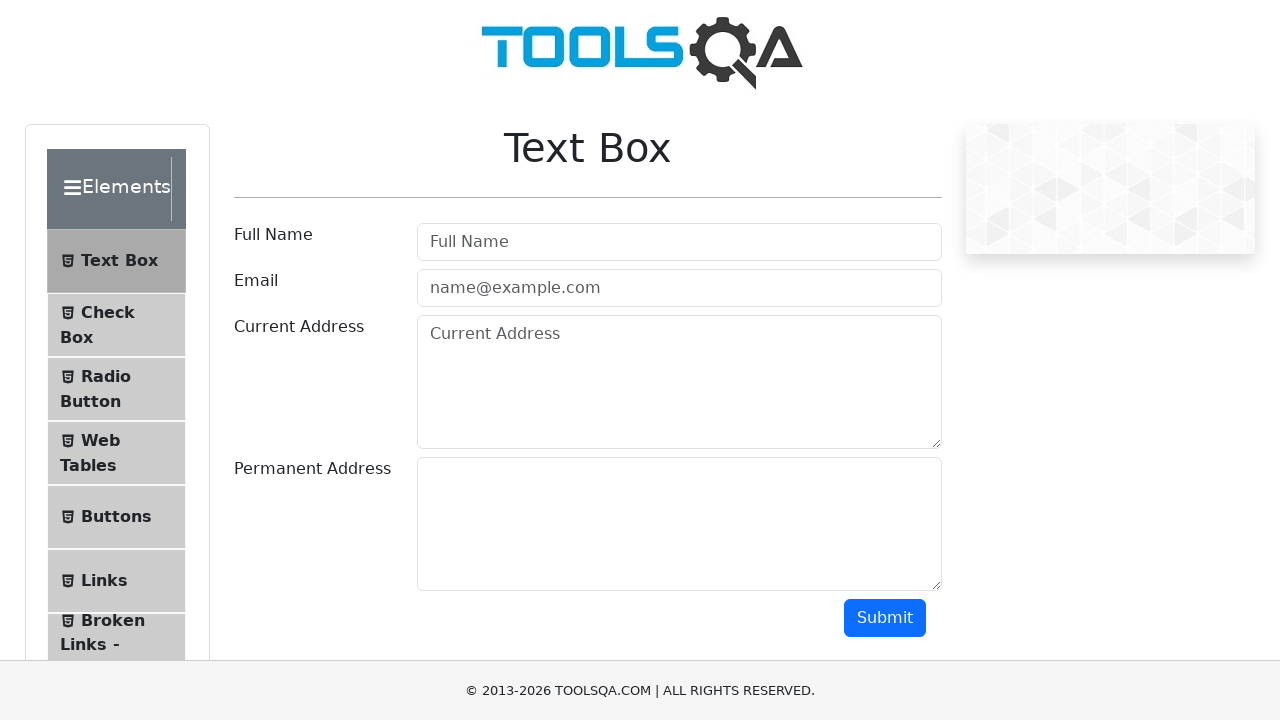

Clicked on Full Name field at (679, 242) on #userName
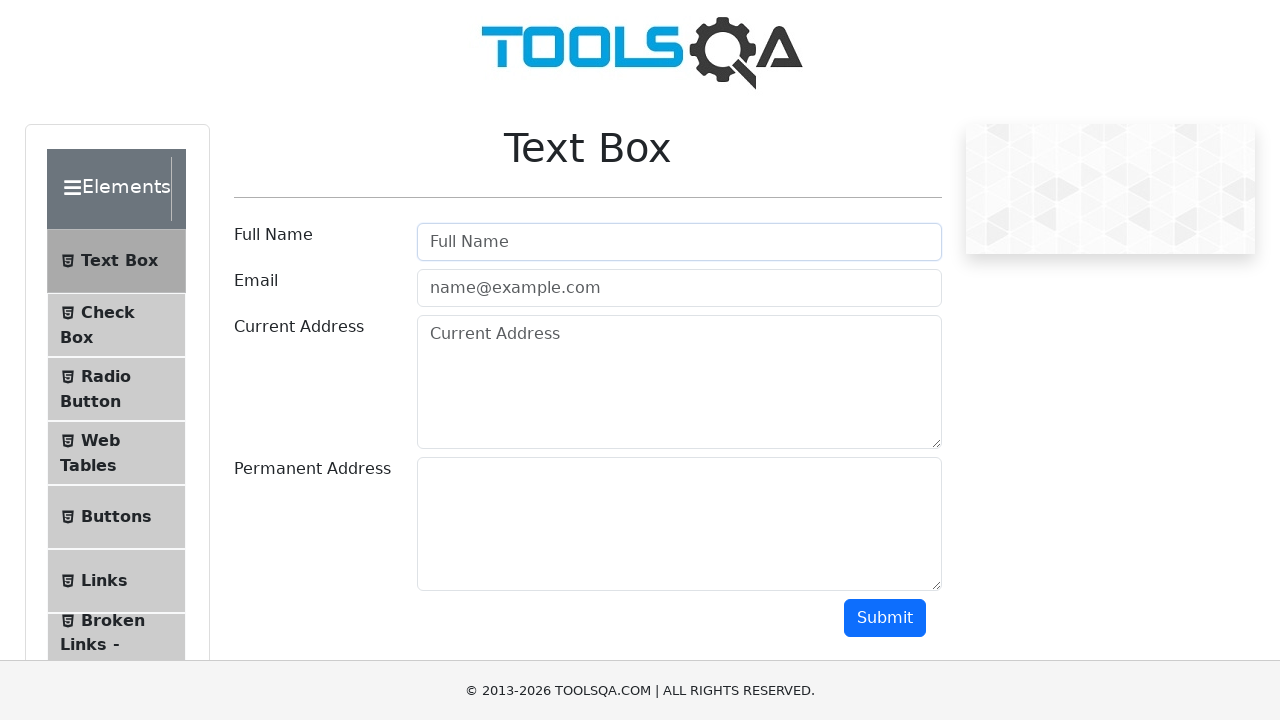

Filled Full Name field with 'Georgiana Alina' on #userName
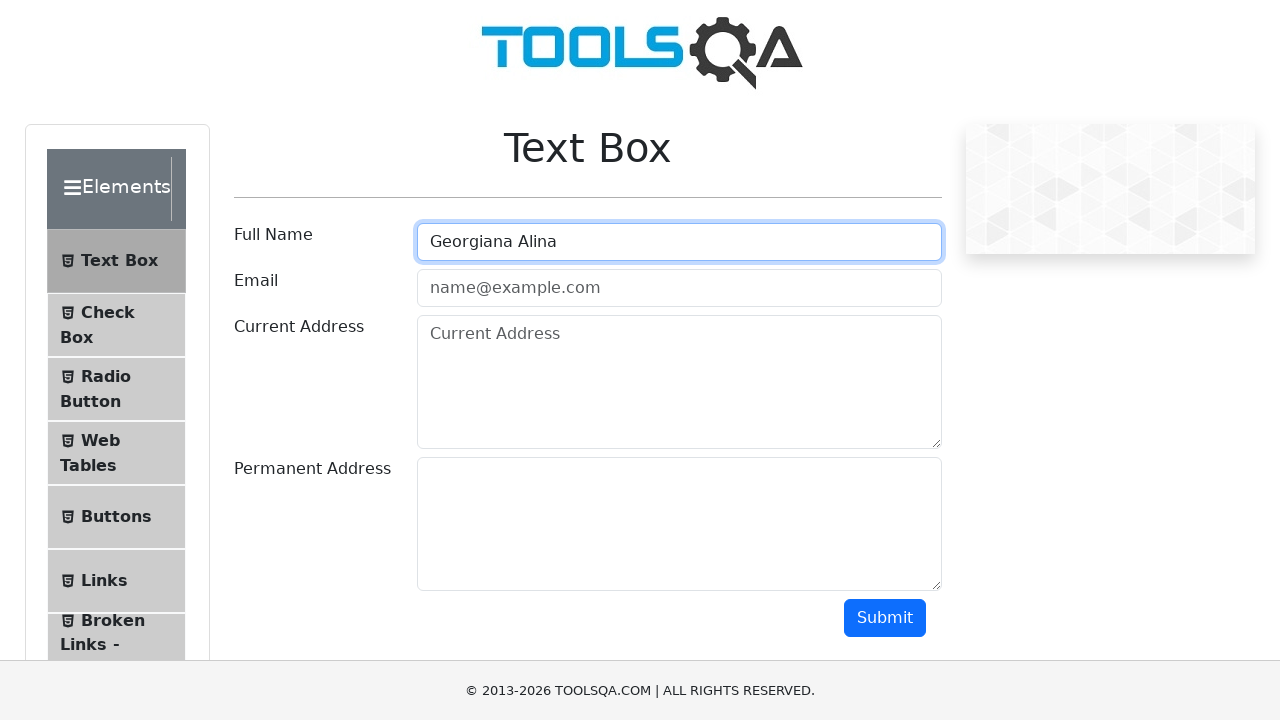

Pressed Tab to move to next field
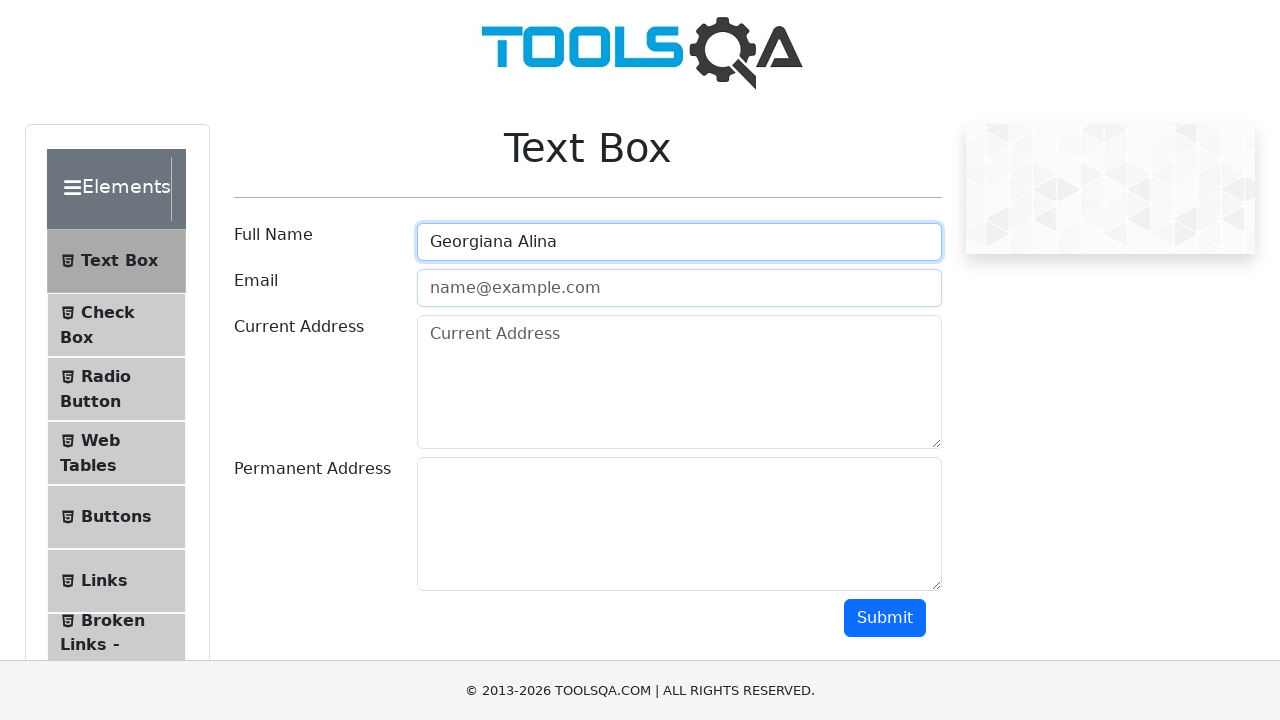

Clicked on Email field at (679, 288) on #userEmail
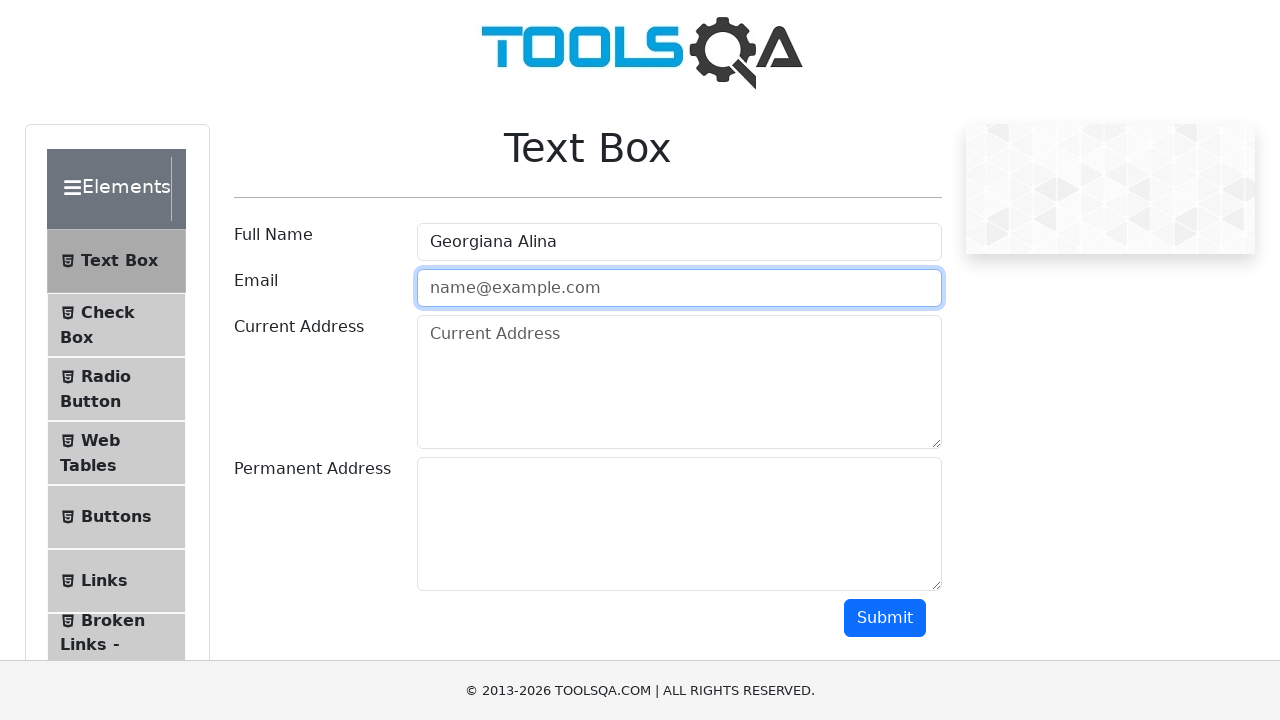

Filled Email field with 'test@test.com' on #userEmail
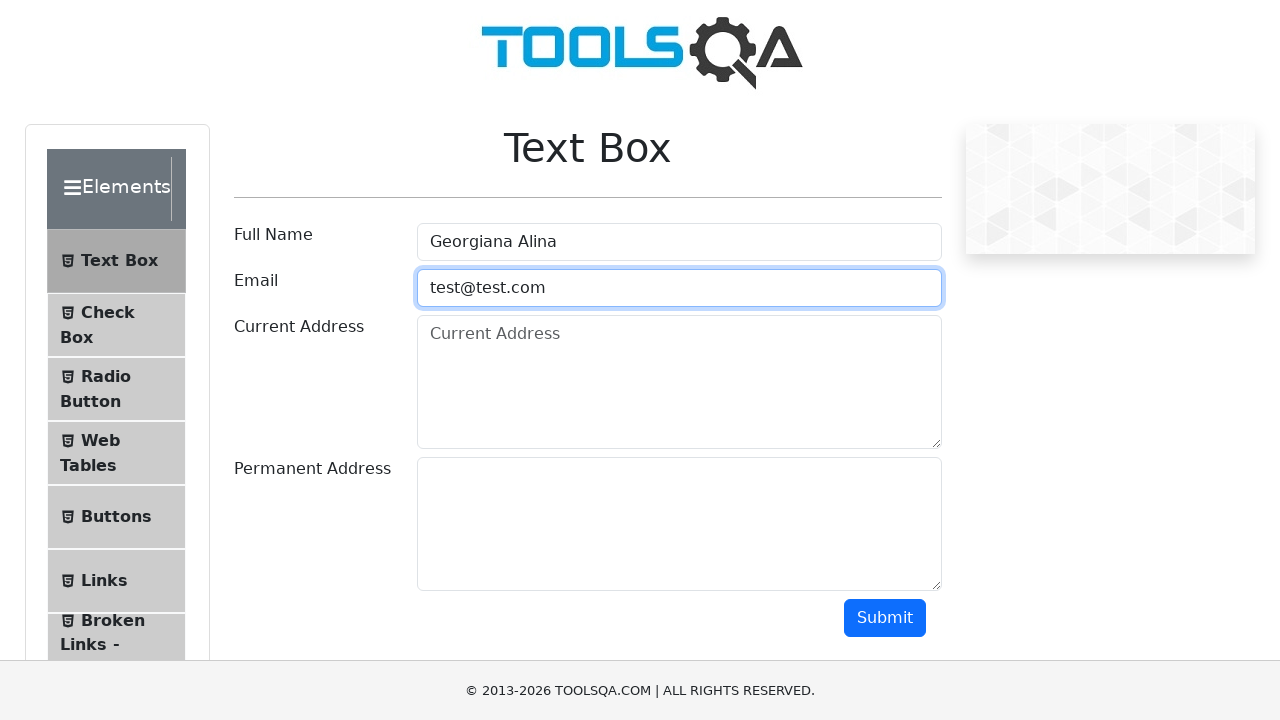

Pressed Tab to move to next field
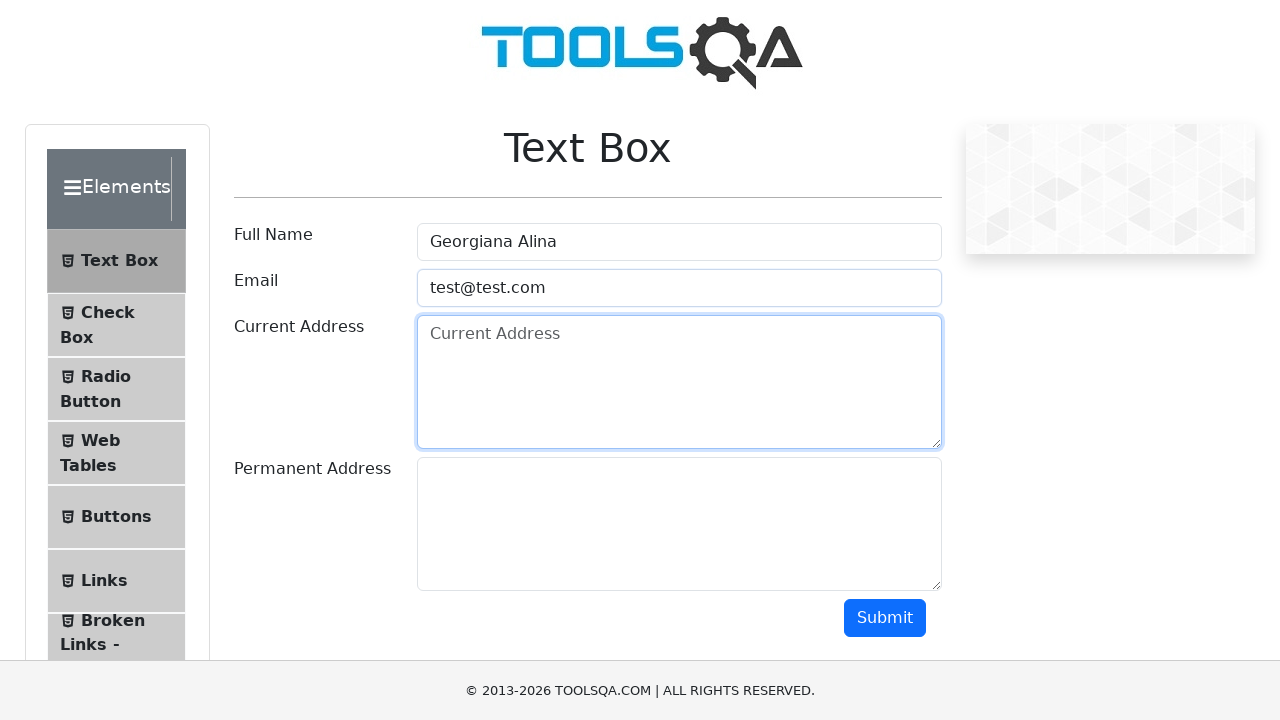

Scrolled down to reveal remaining form fields
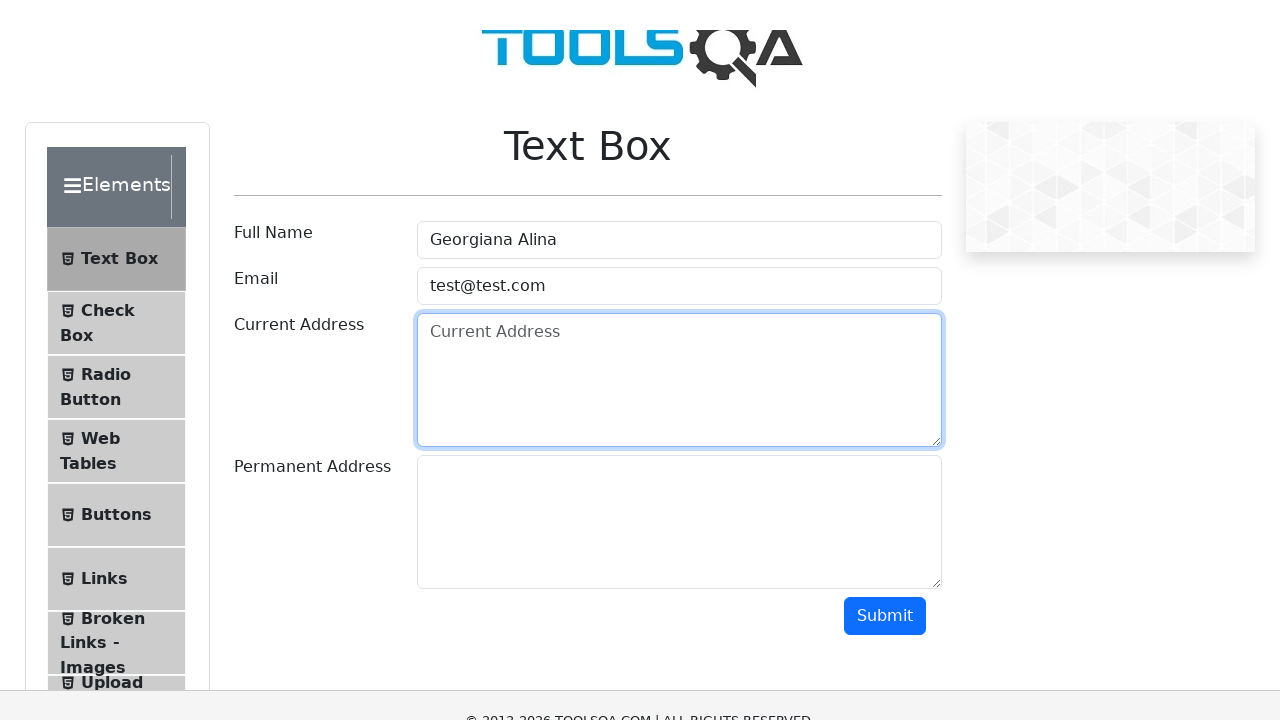

Clicked on Current Address field at (679, 66) on #currentAddress
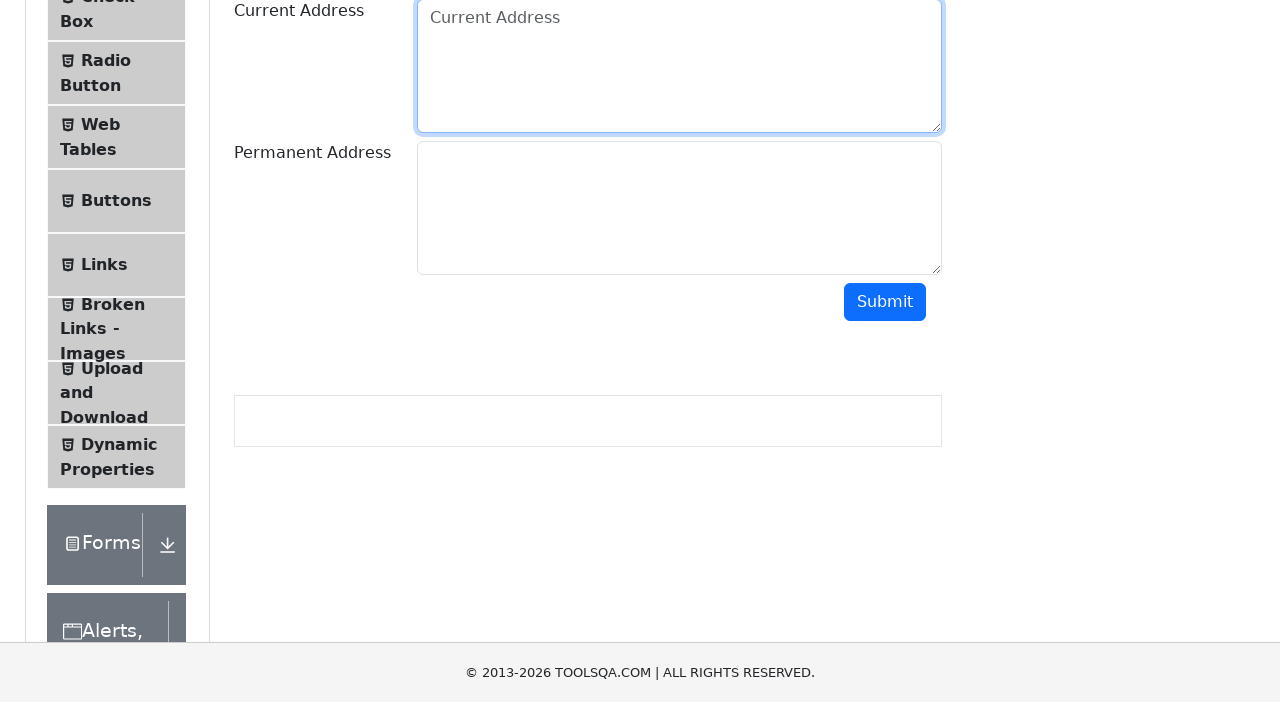

Filled Current Address field with 'Bucharest' on #currentAddress
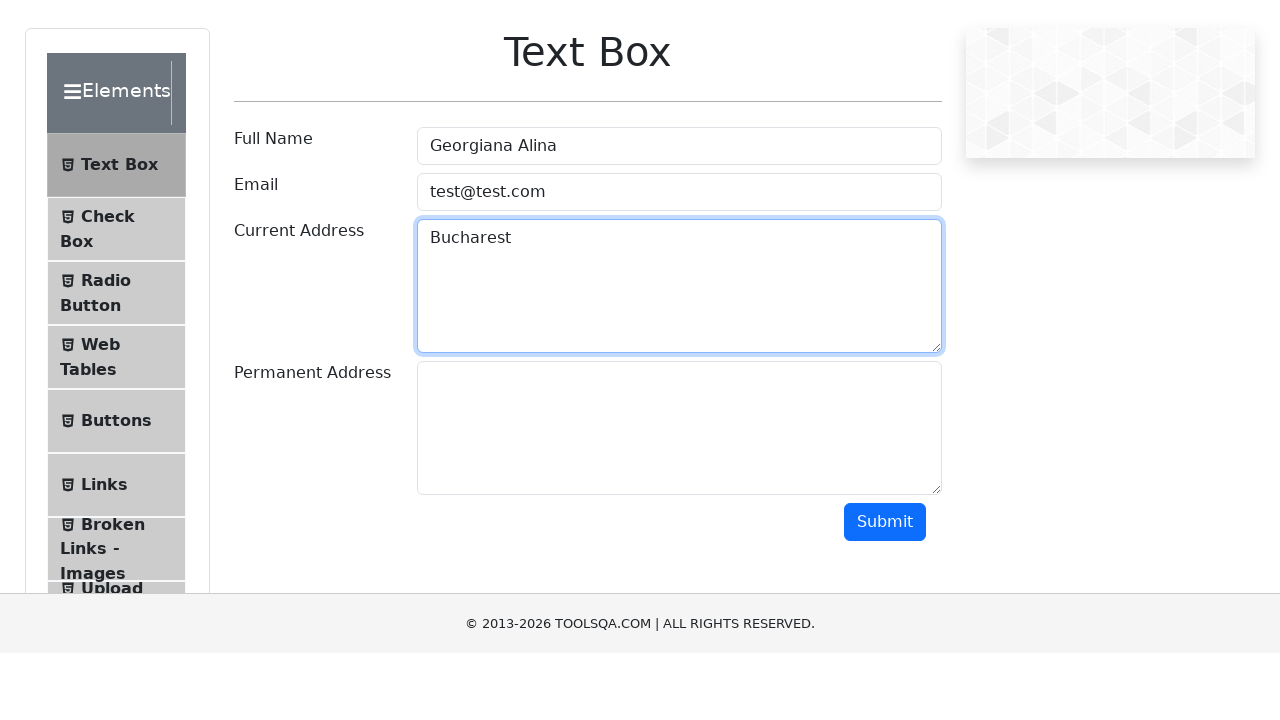

Pressed Tab to move to next field
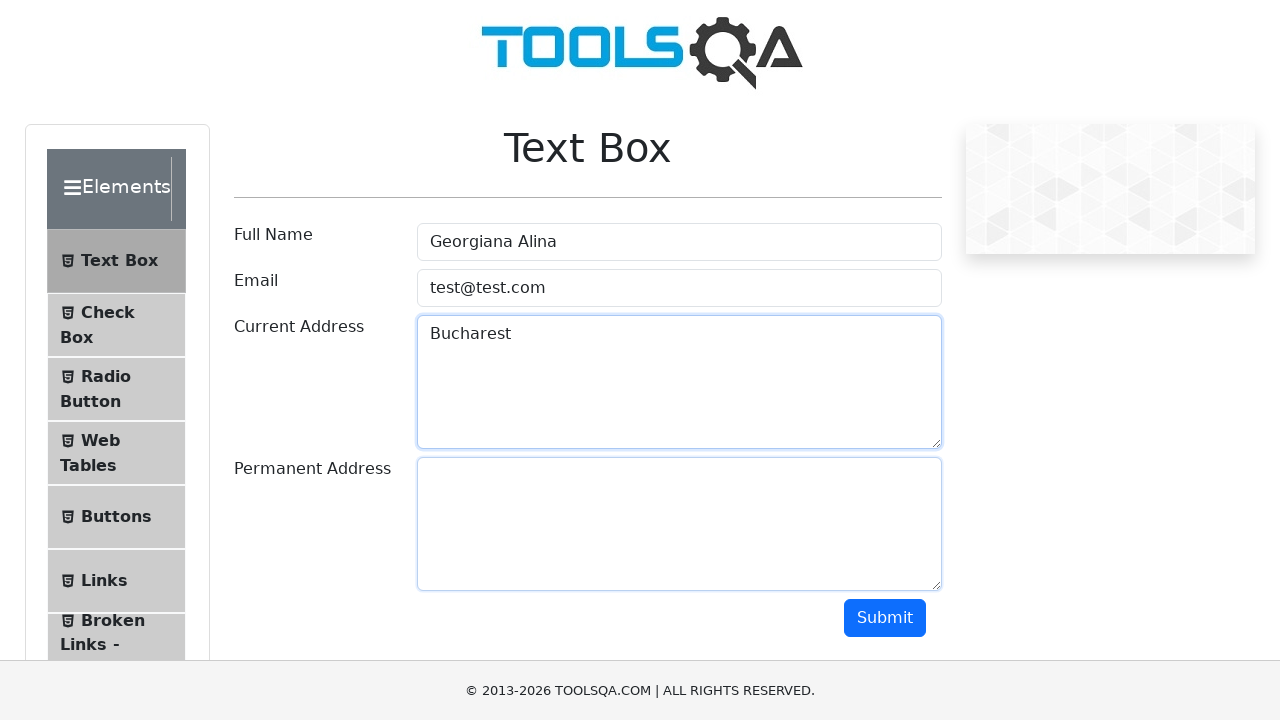

Clicked on Permanent Address field at (679, 524) on #permanentAddress
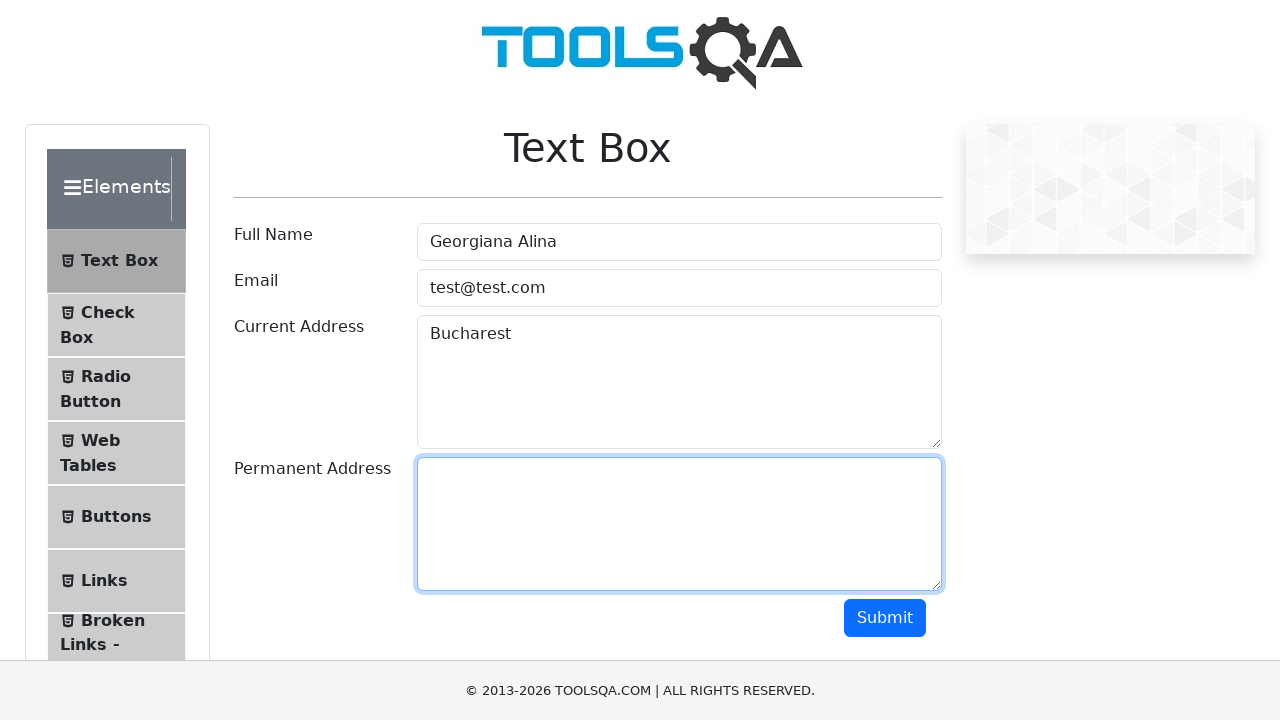

Filled Permanent Address field with 'Romania' on #permanentAddress
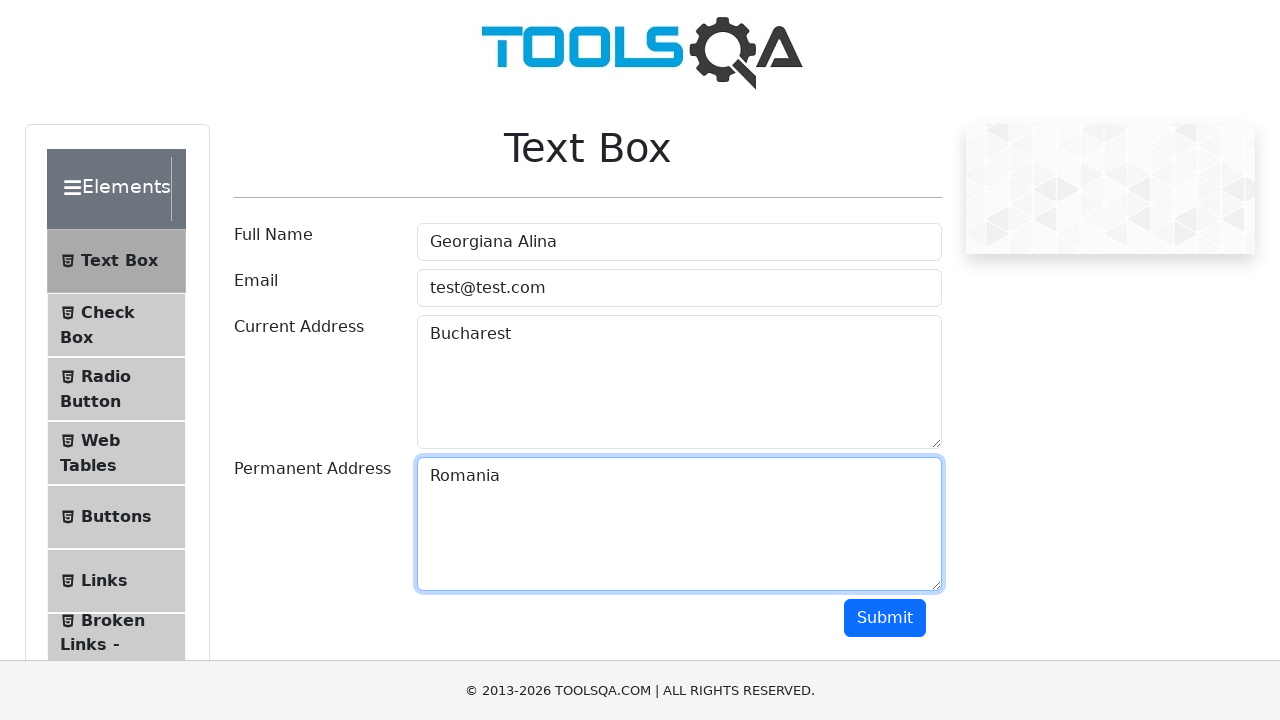

Pressed Tab to move to Submit button
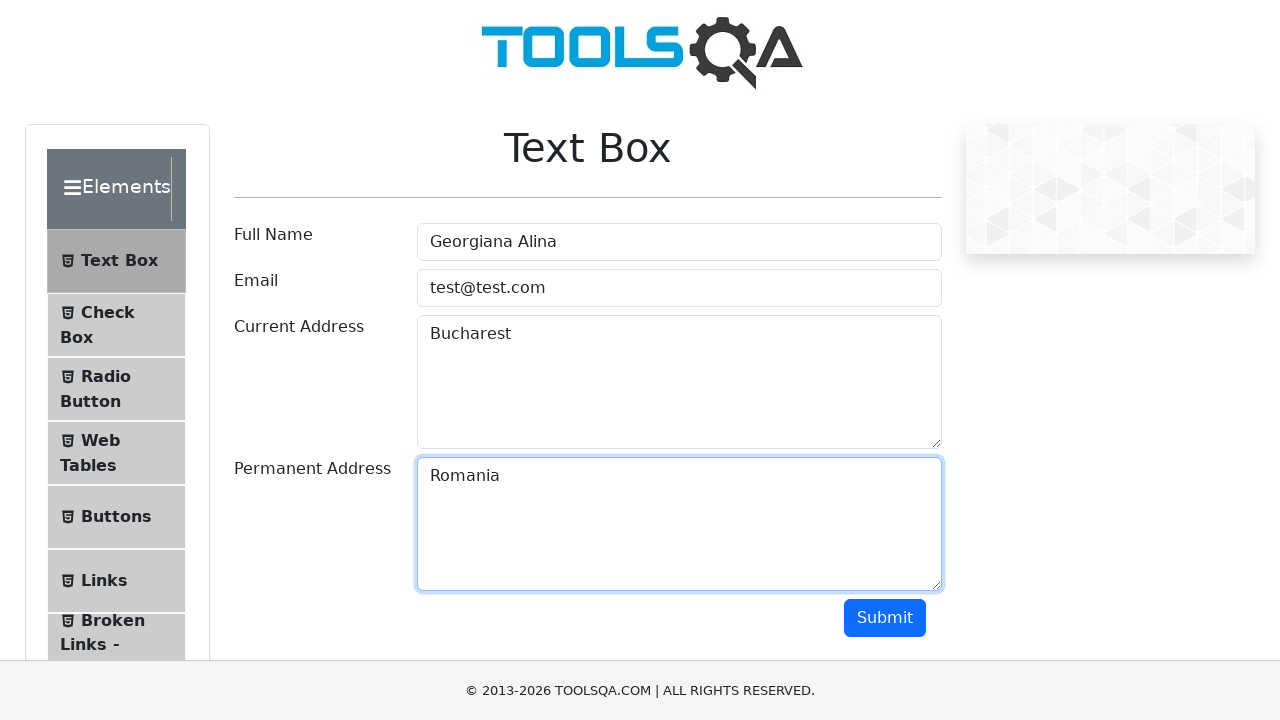

Pressed Enter to submit the Text Box form on #submit
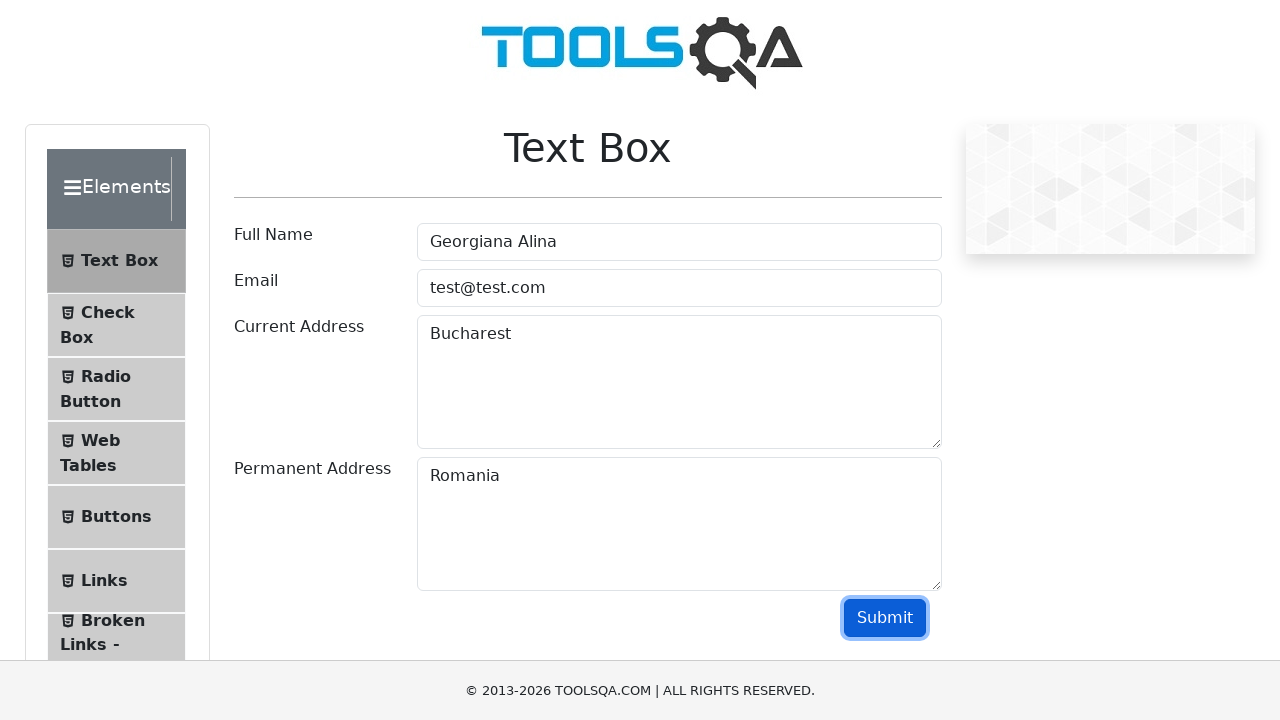

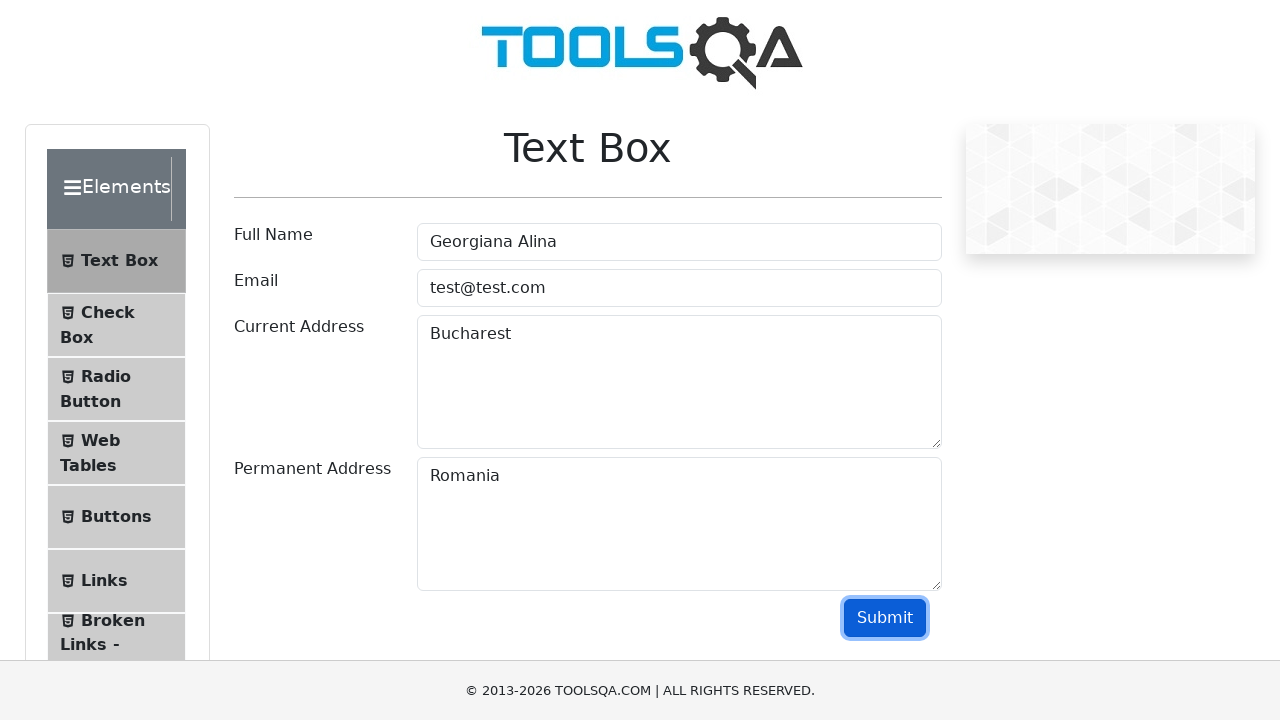